Tests double-click functionality on W3Schools demo by entering text in a field, double-clicking a button to copy the text to another field, and verifying the copy operation

Starting URL: https://www.w3schools.com/tags/tryit.asp?filename=tryhtml5_ev_ondblclick3

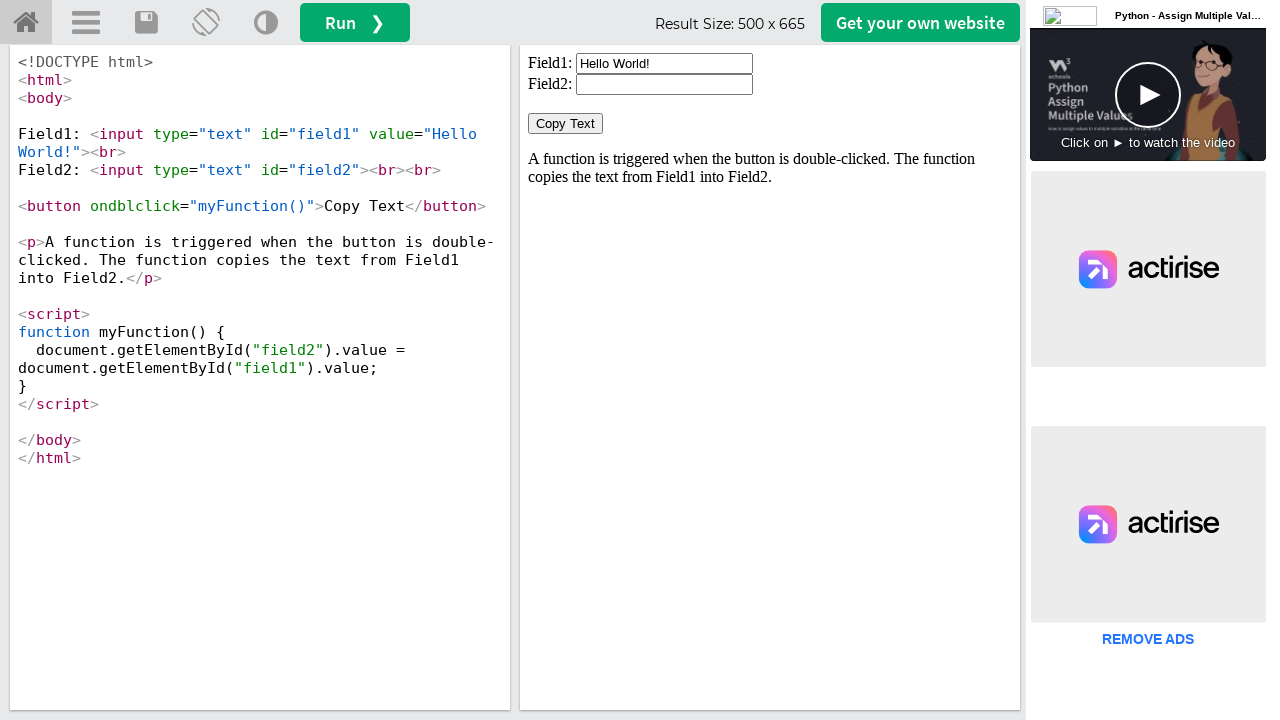

Located iframe containing the W3Schools demo
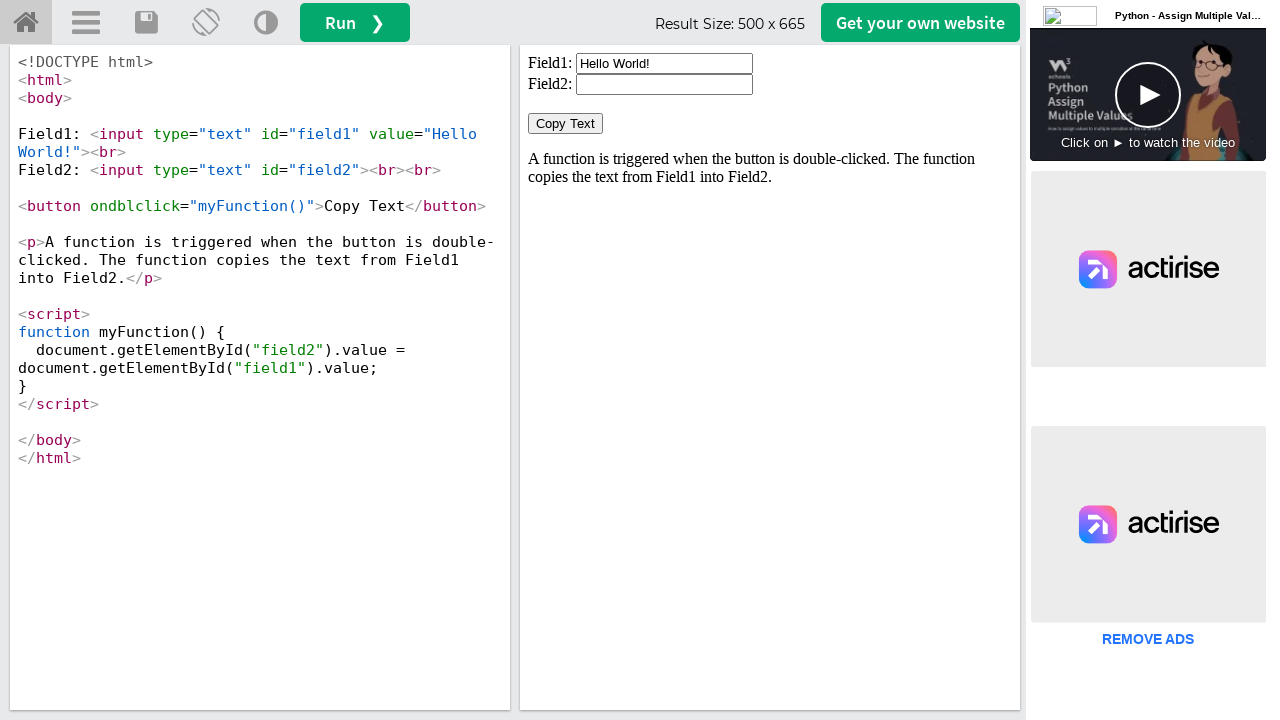

Cleared the first input field on iframe[id='iframeResult'] >> internal:control=enter-frame >> xpath=//*[@id='fiel
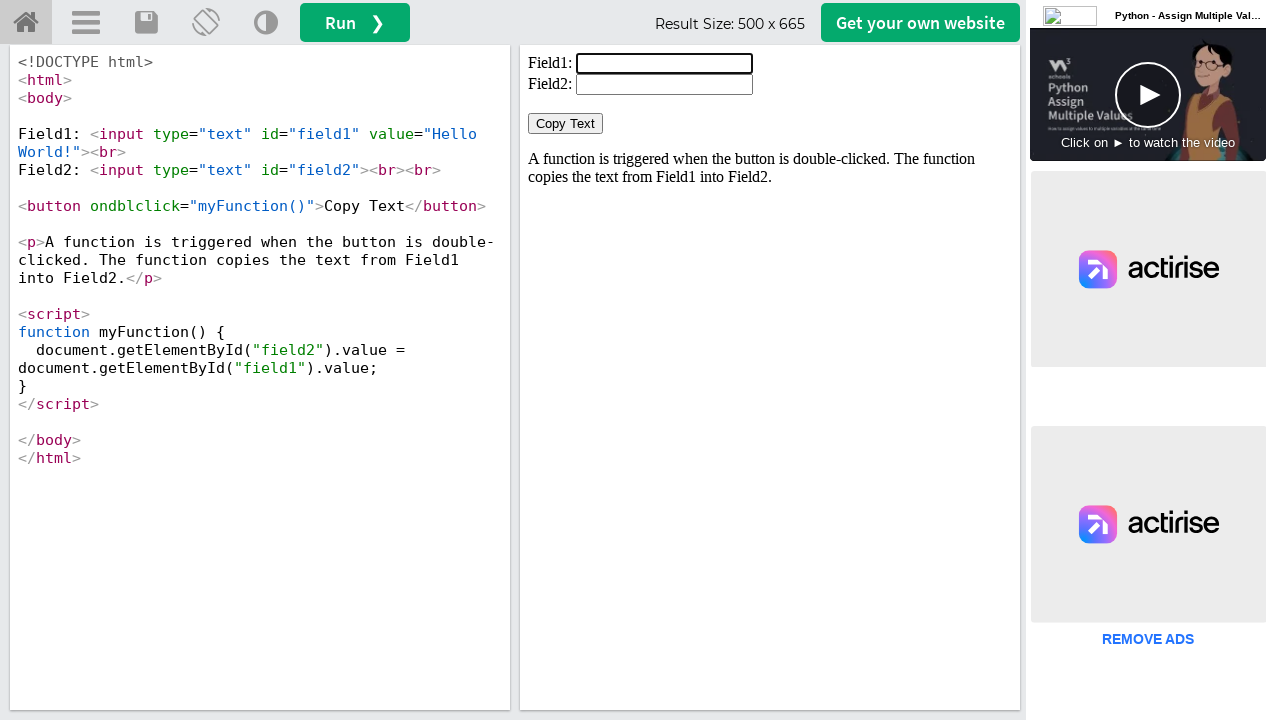

Filled first field with 'Welcome' on iframe[id='iframeResult'] >> internal:control=enter-frame >> xpath=//*[@id='fiel
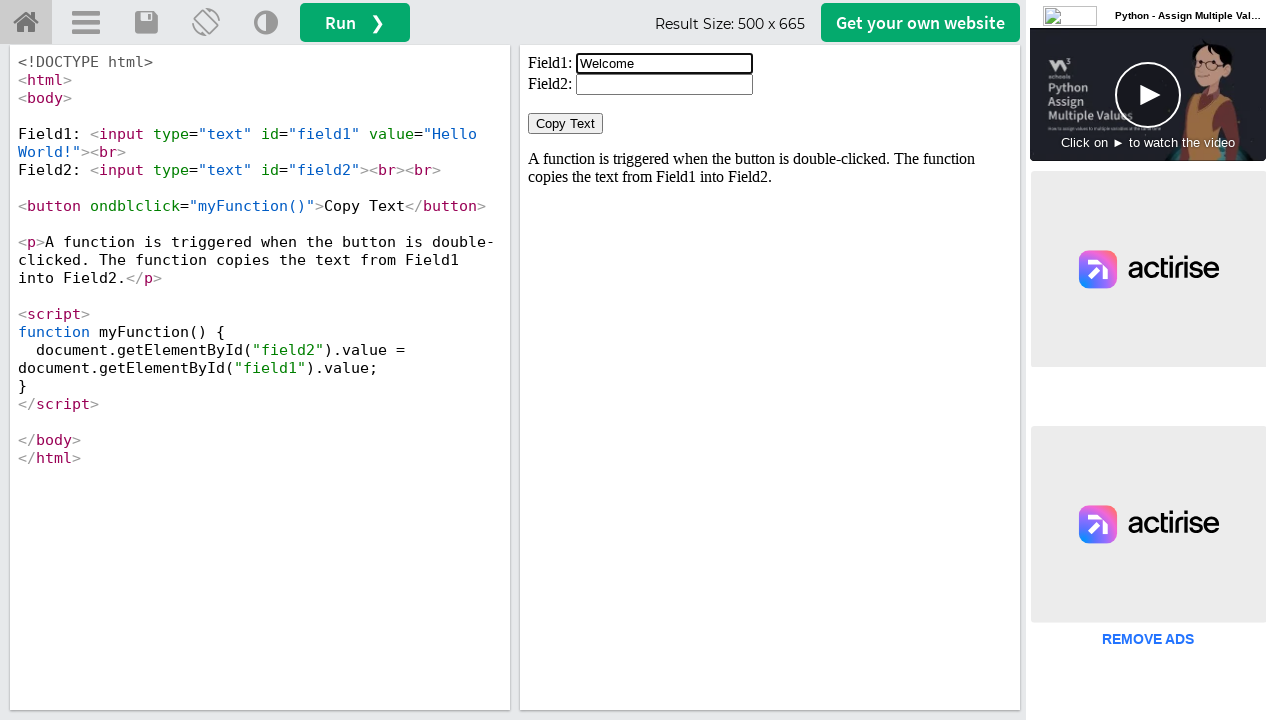

Double-clicked the copy button to trigger text copy at (566, 124) on iframe[id='iframeResult'] >> internal:control=enter-frame >> xpath=//*[@ondblcli
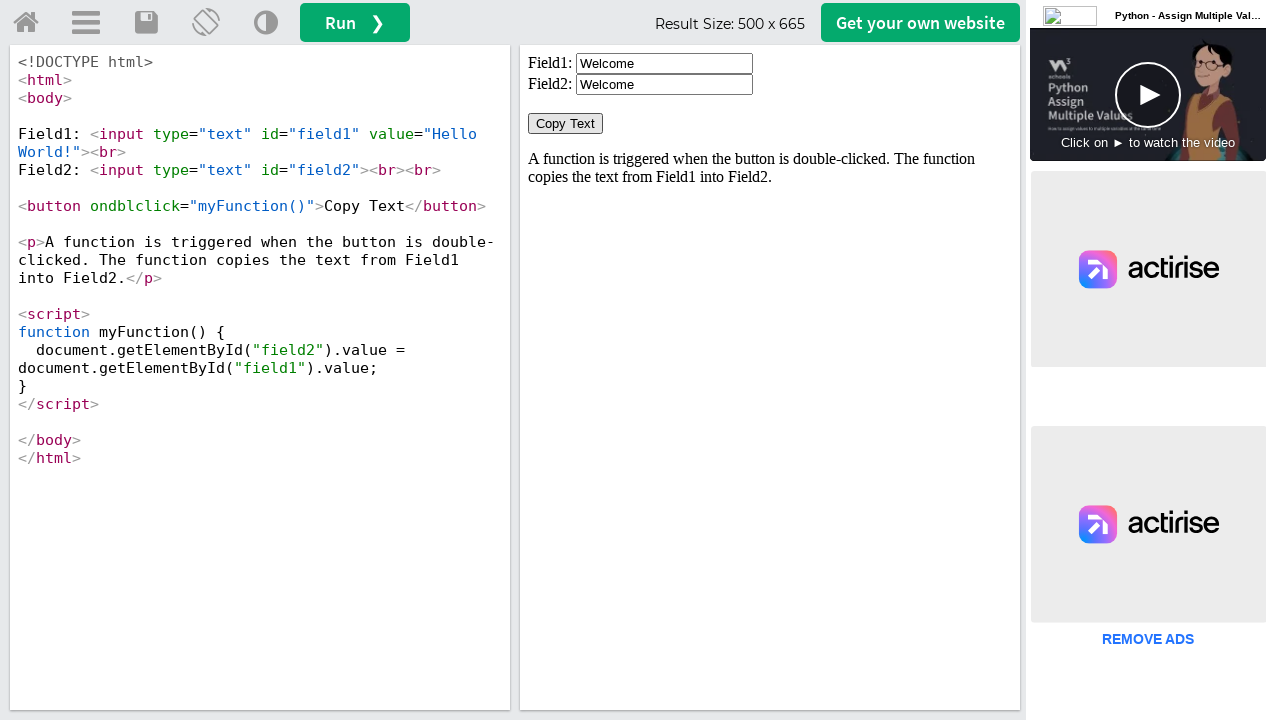

Retrieved copied text from second field
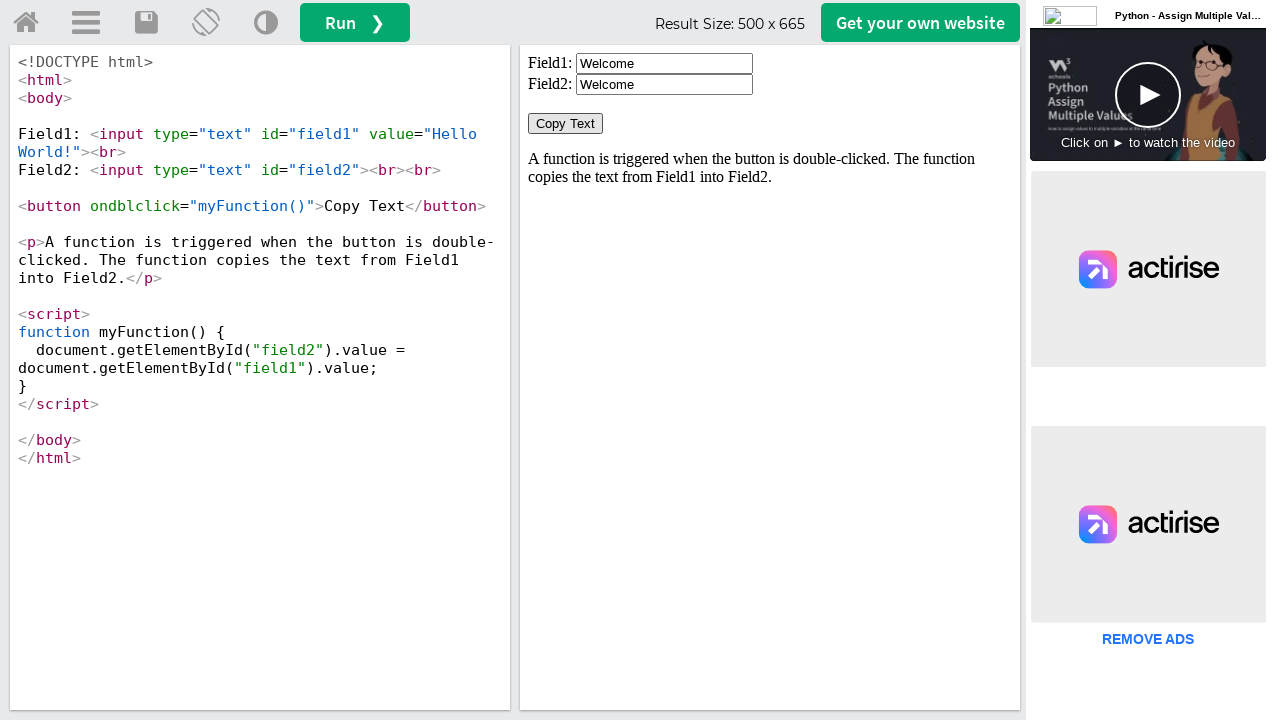

Verified that 'Welcome' was successfully copied to second field
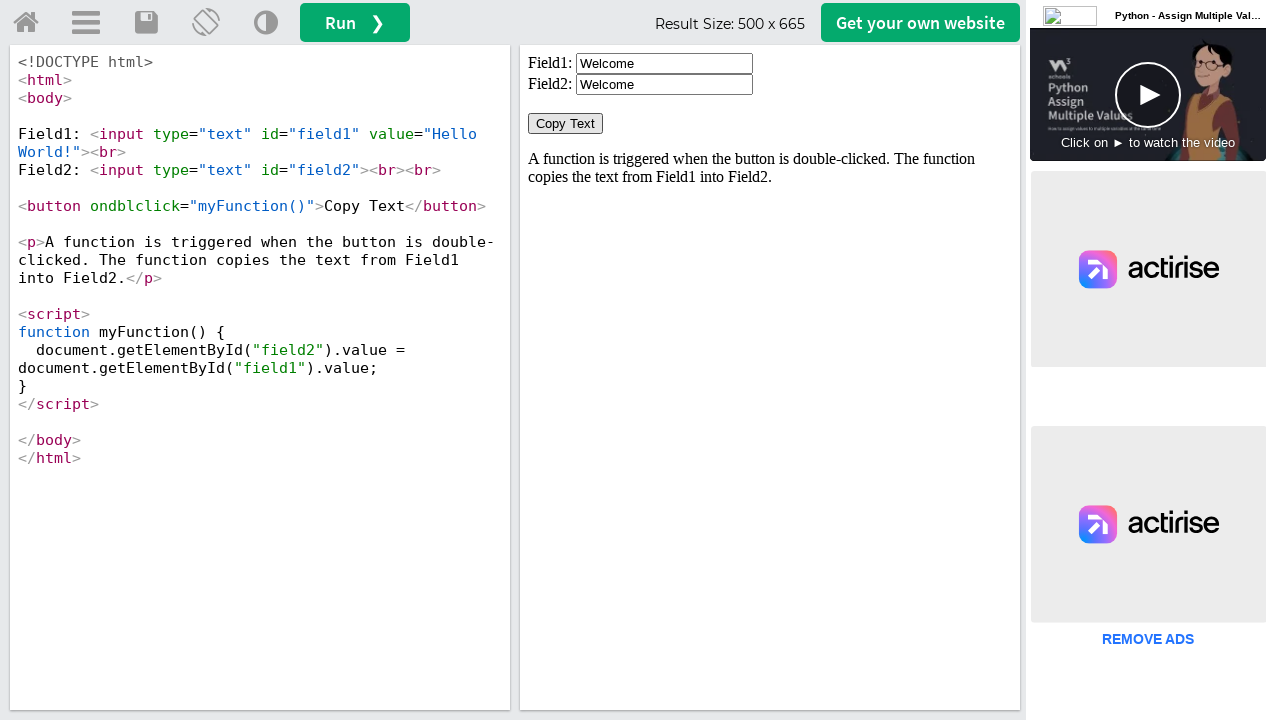

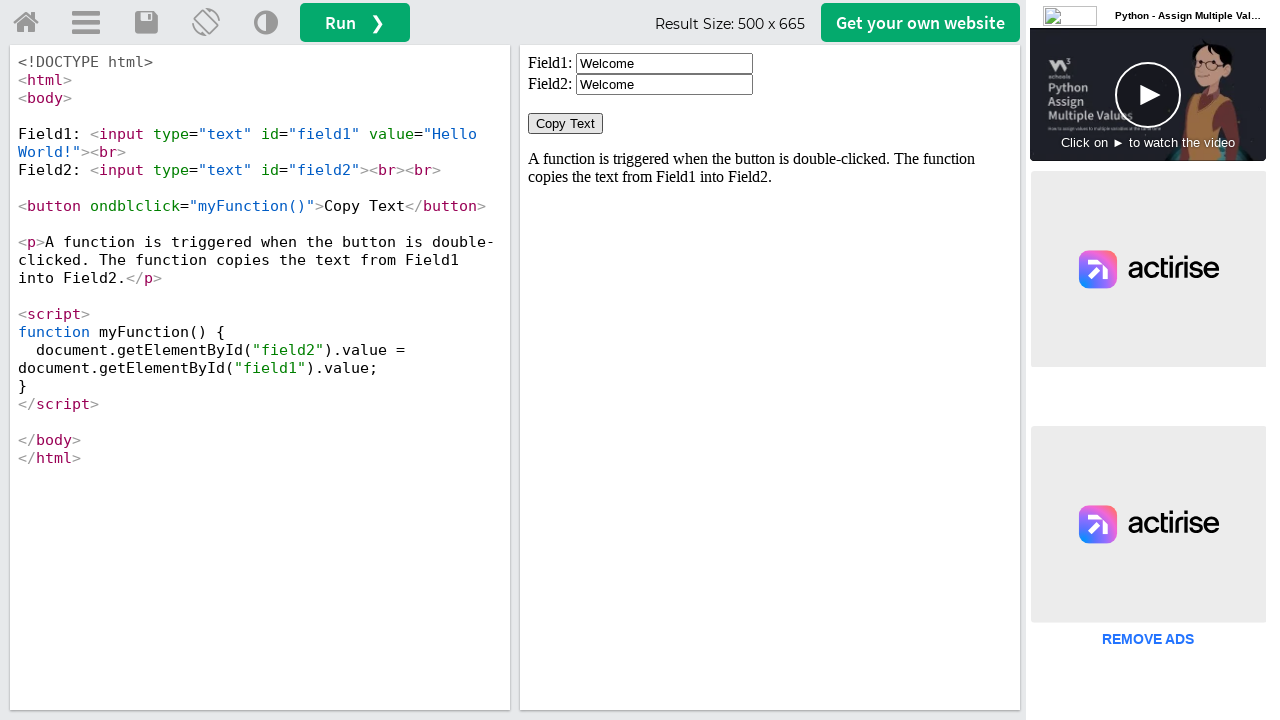